Tests that the browser back button works correctly with routing filters

Starting URL: https://demo.playwright.dev/todomvc

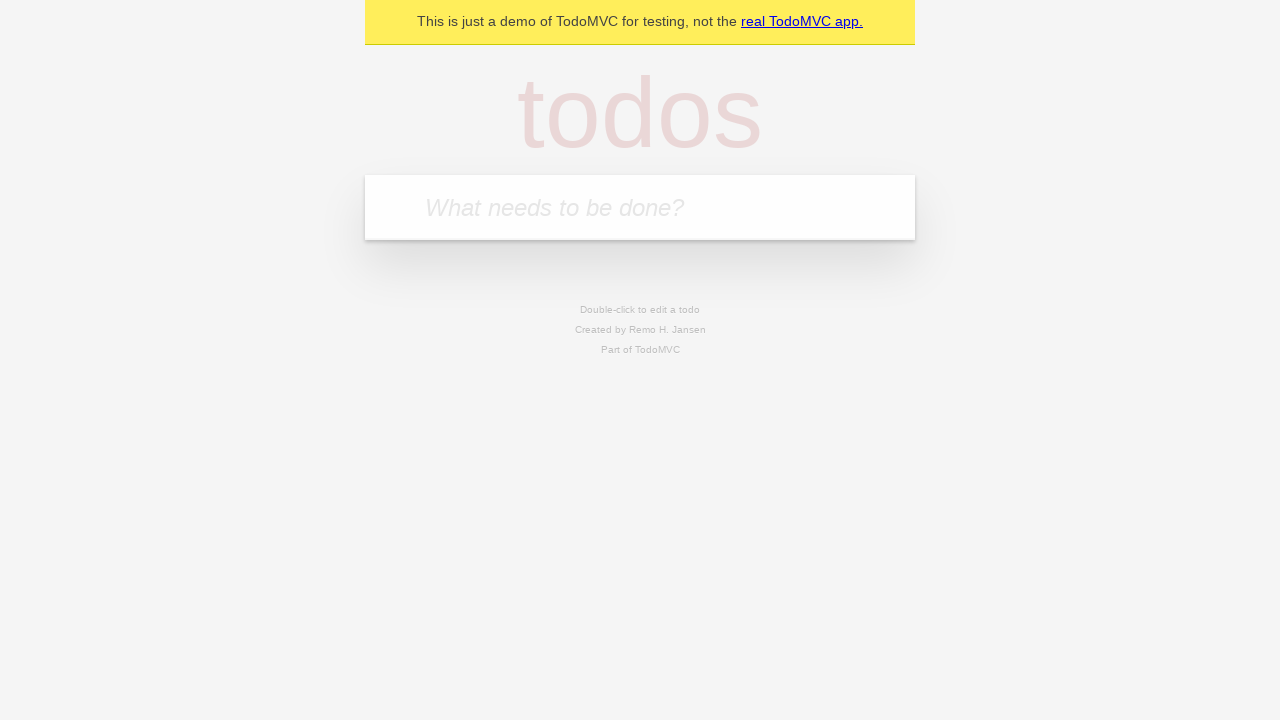

Filled input field with 'buy some cheese' on internal:attr=[placeholder="What needs to be done?"i]
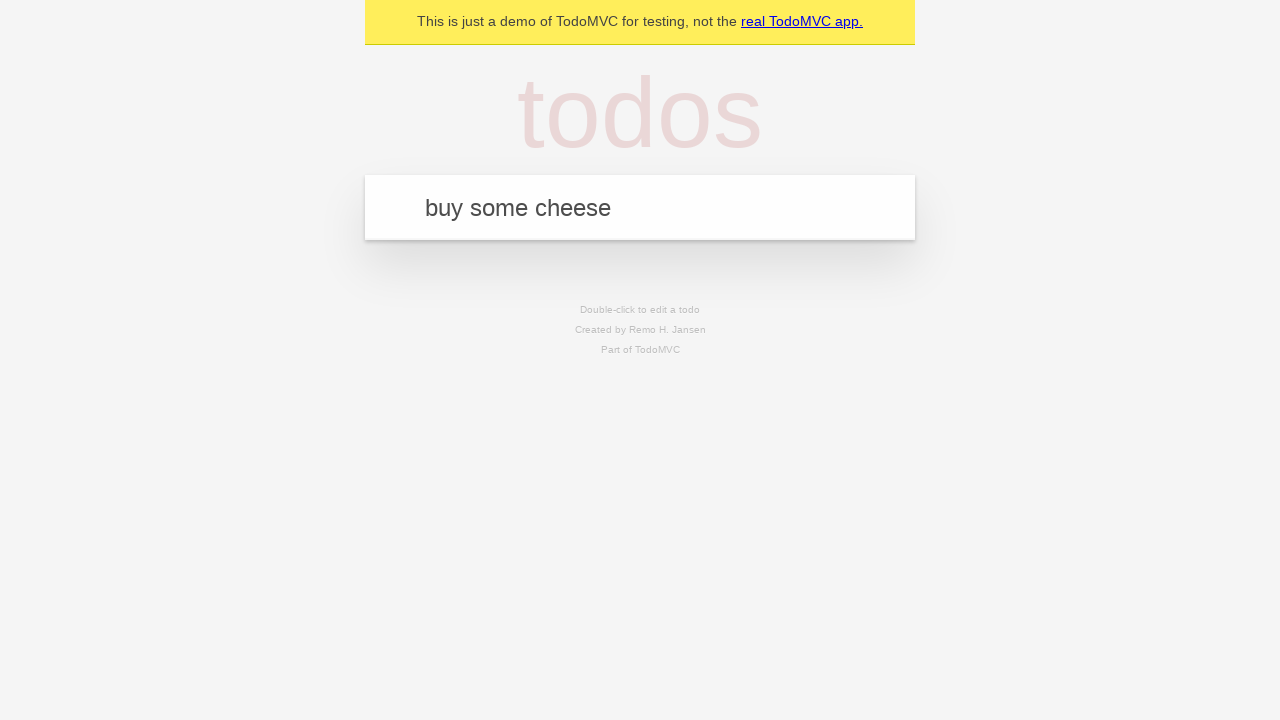

Pressed Enter to add first todo item on internal:attr=[placeholder="What needs to be done?"i]
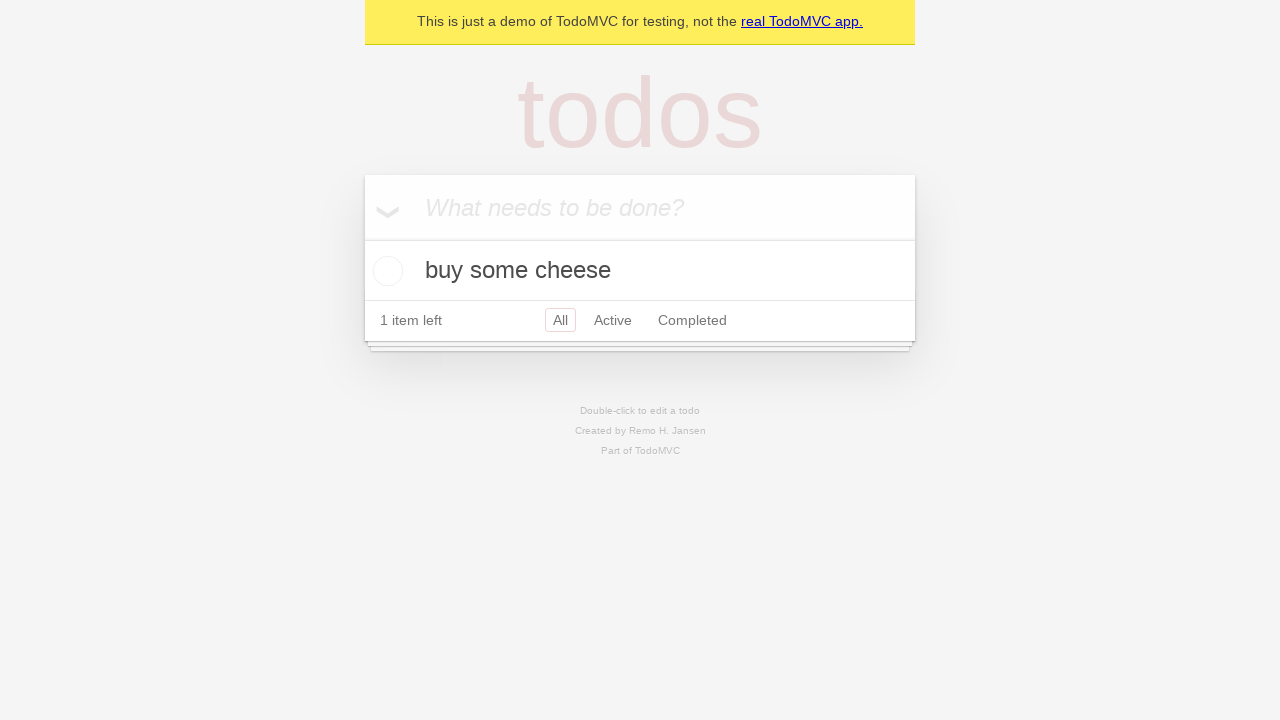

Filled input field with 'feed the cat' on internal:attr=[placeholder="What needs to be done?"i]
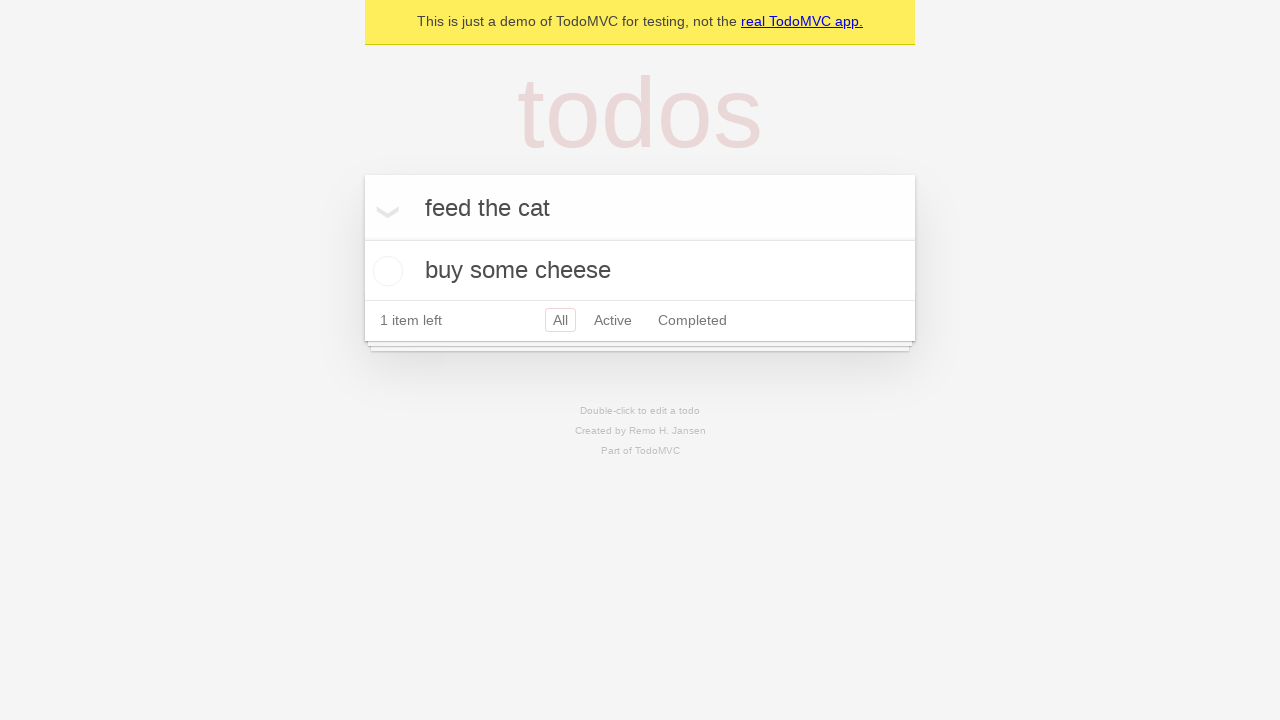

Pressed Enter to add second todo item on internal:attr=[placeholder="What needs to be done?"i]
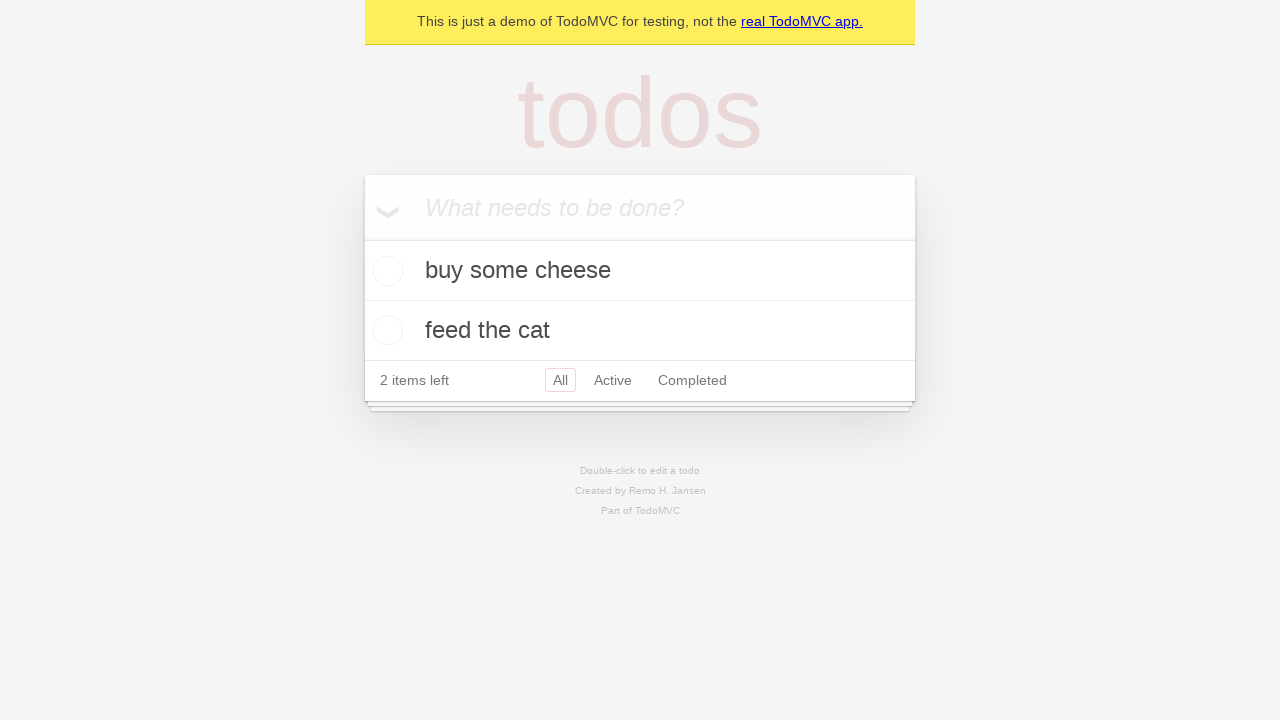

Filled input field with 'book a doctors appointment' on internal:attr=[placeholder="What needs to be done?"i]
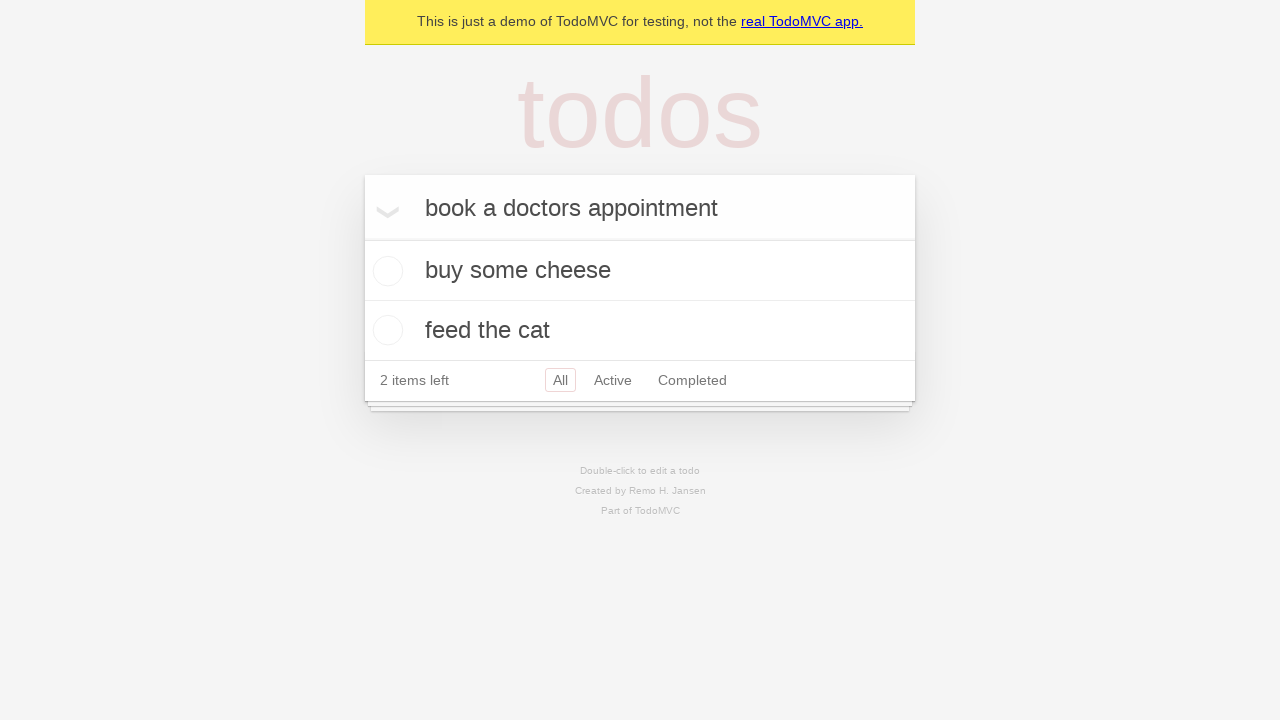

Pressed Enter to add third todo item on internal:attr=[placeholder="What needs to be done?"i]
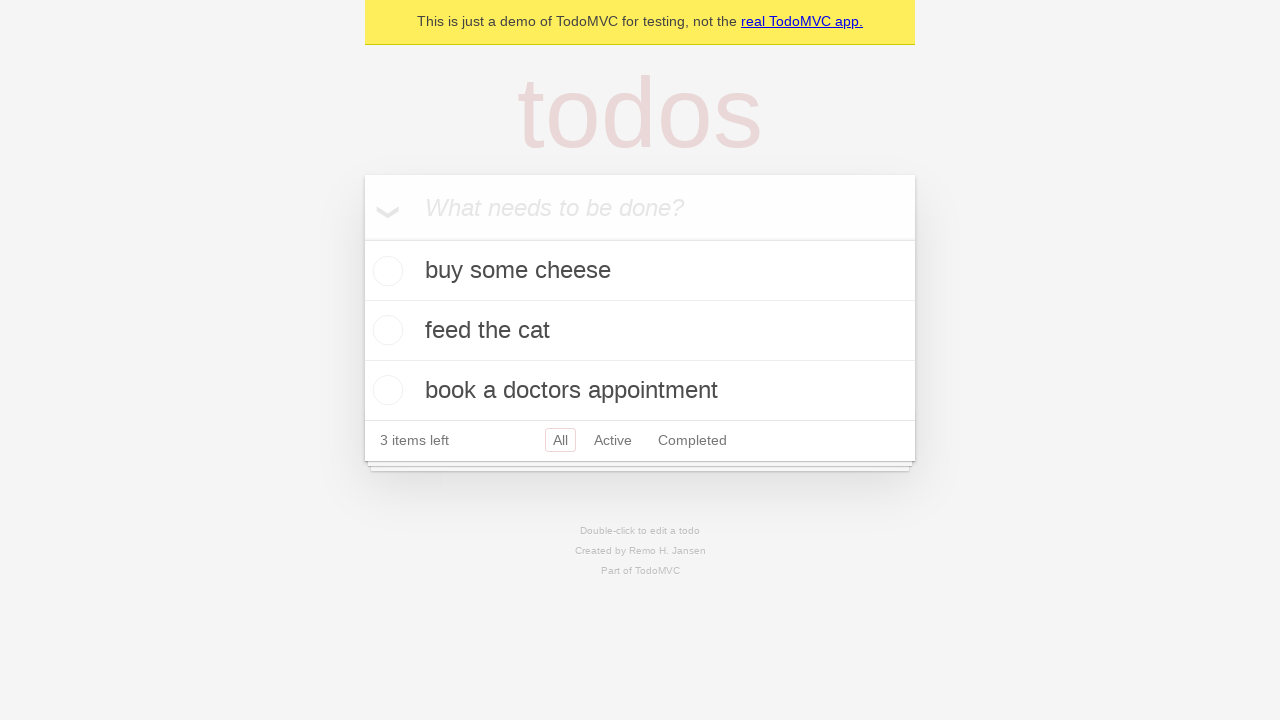

Checked the second todo item checkbox at (385, 330) on internal:testid=[data-testid="todo-item"s] >> nth=1 >> internal:role=checkbox
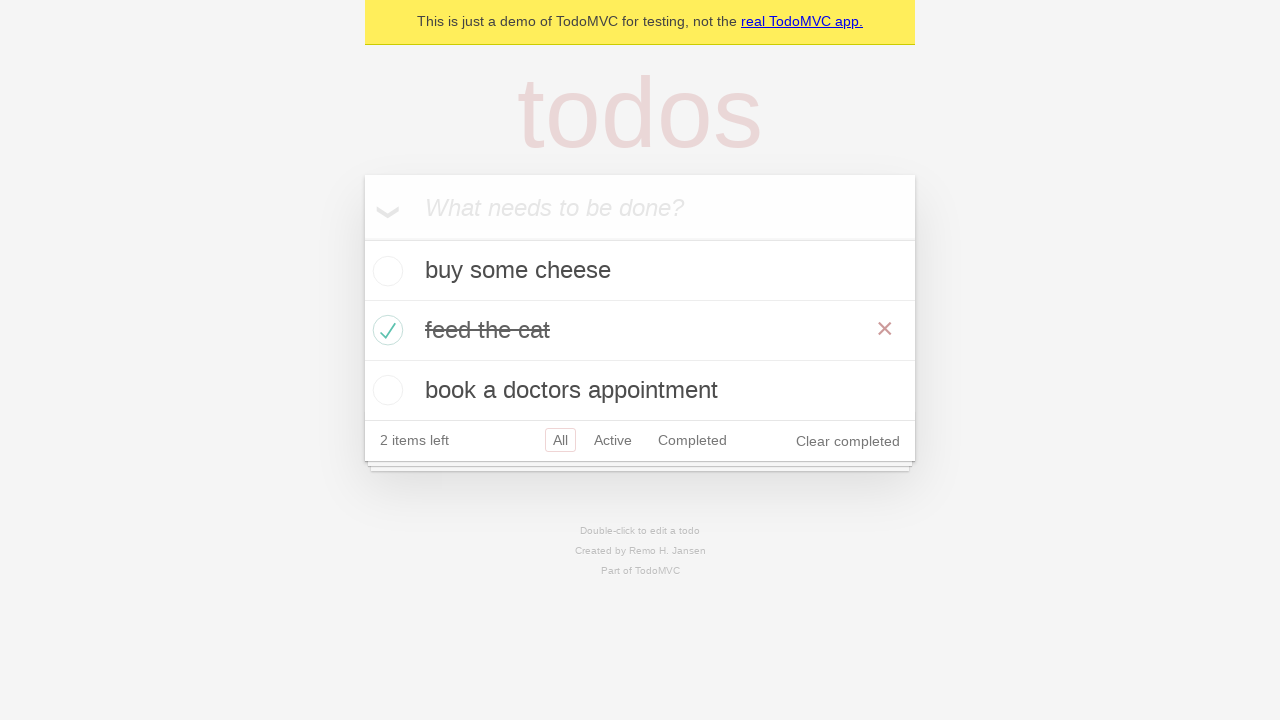

Clicked 'All' filter link at (560, 440) on internal:role=link[name="All"i]
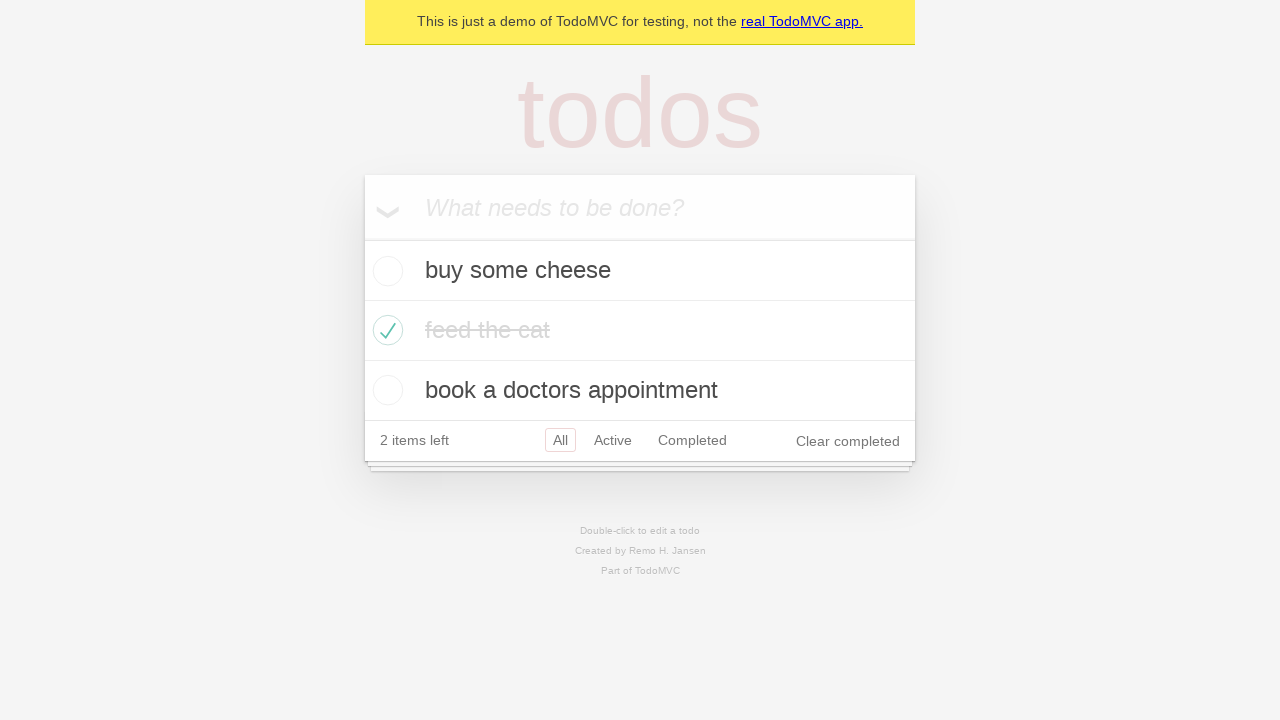

Clicked 'Active' filter link at (613, 440) on internal:role=link[name="Active"i]
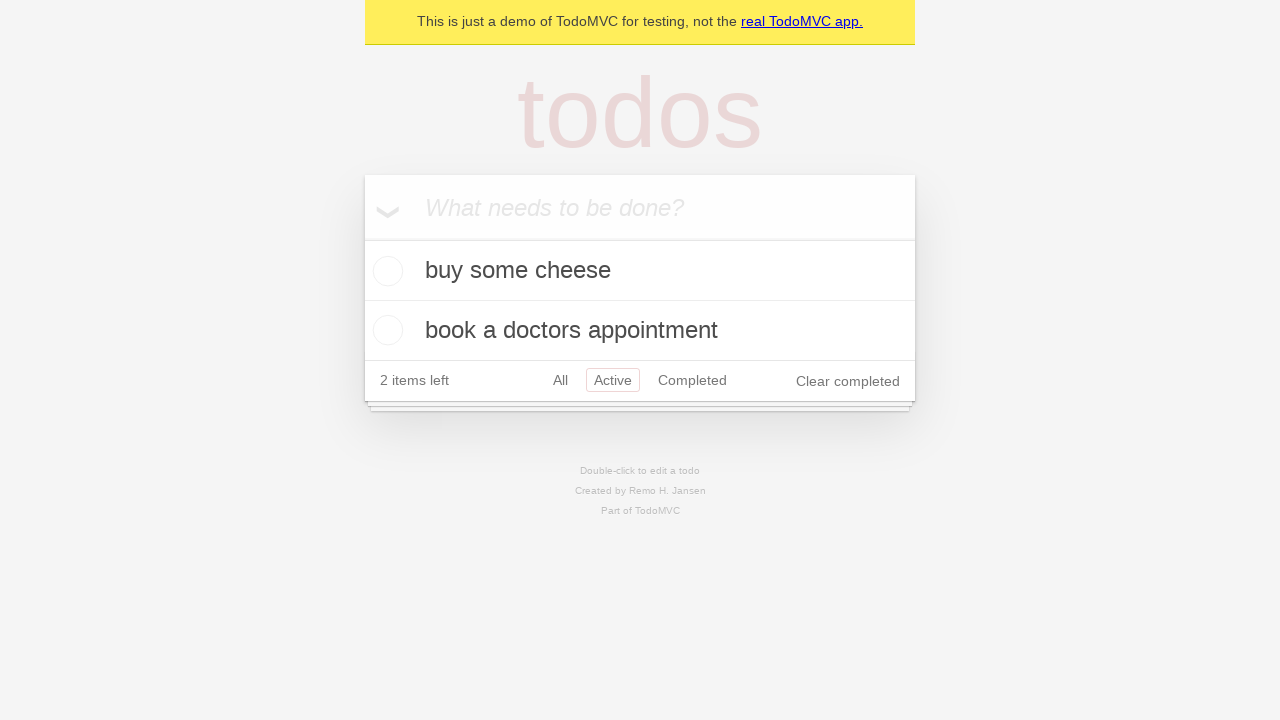

Clicked 'Completed' filter link at (692, 380) on internal:role=link[name="Completed"i]
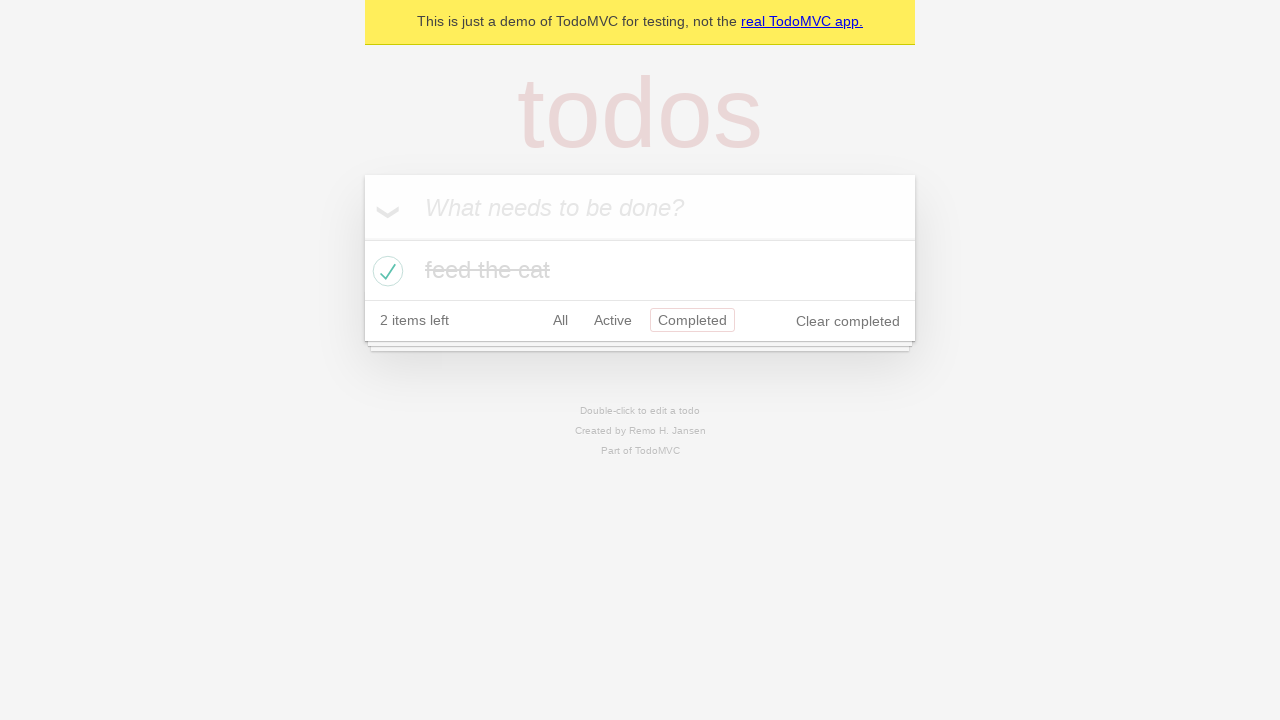

Navigated back one step in browser history
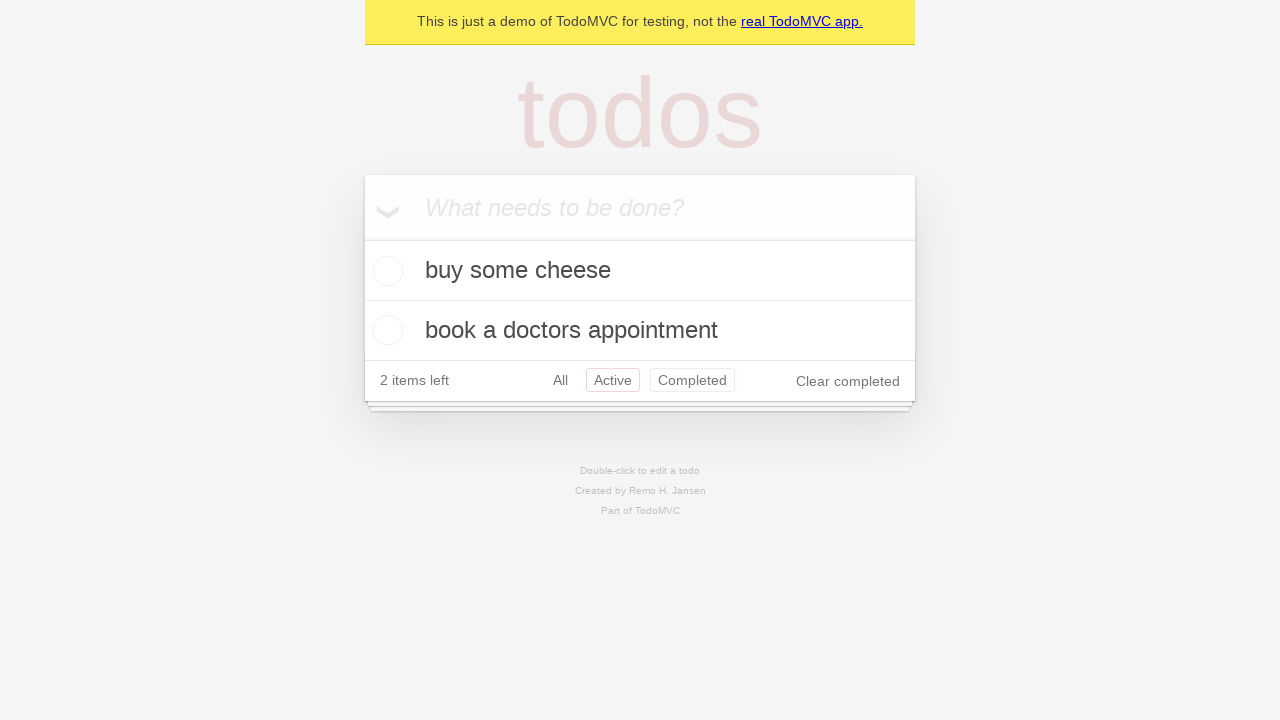

Navigated back another step in browser history to 'All' filter
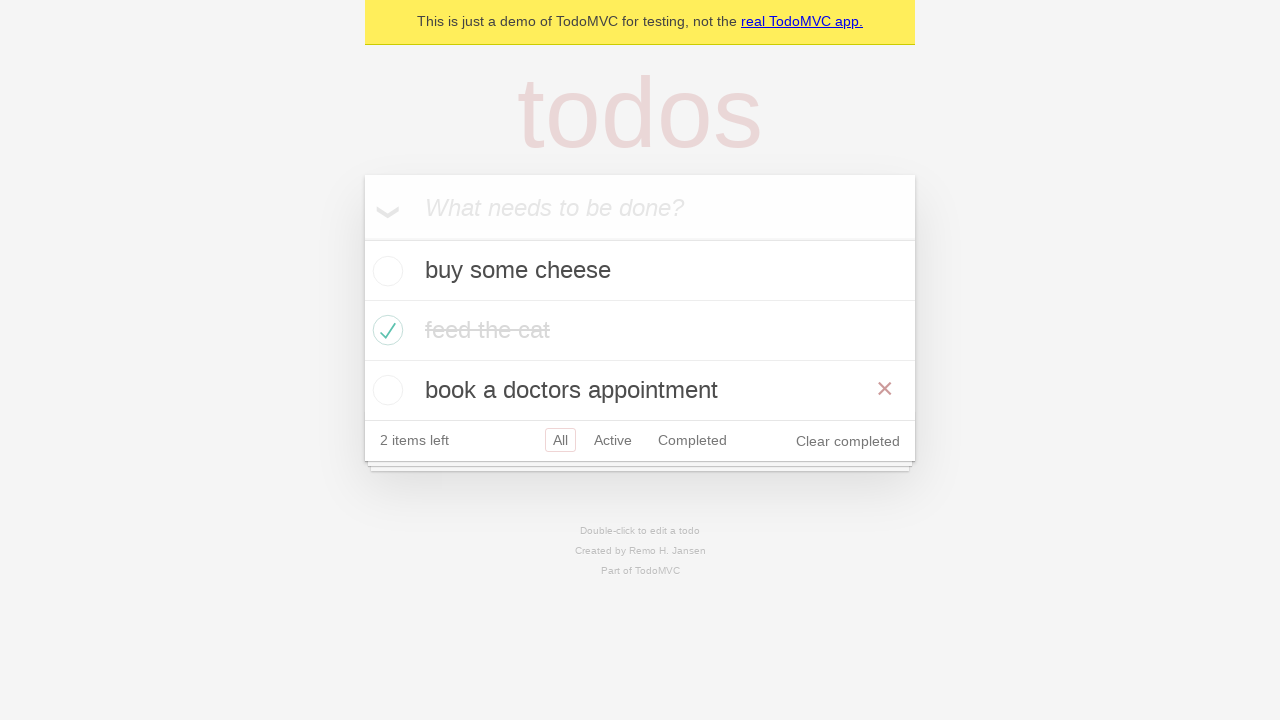

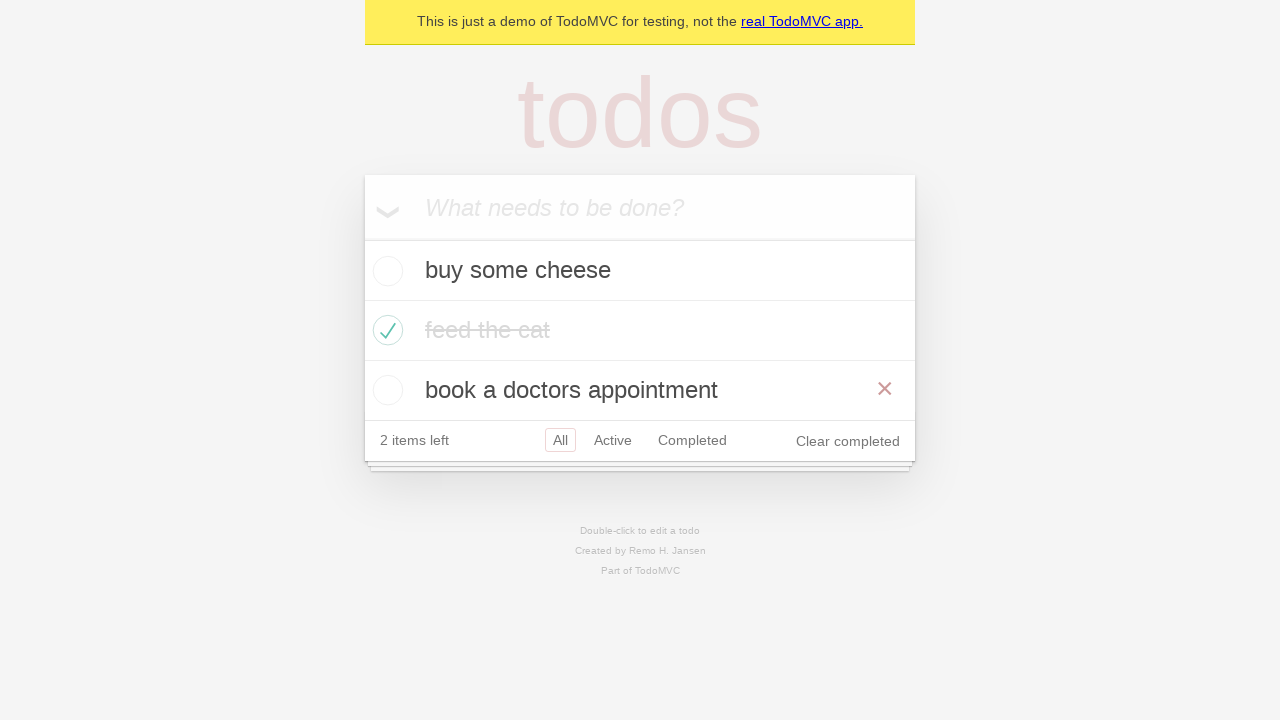